Performs click-and-hold on source element, moves to target element, then releases the mouse button

Starting URL: https://crossbrowsertesting.github.io/drag-and-drop

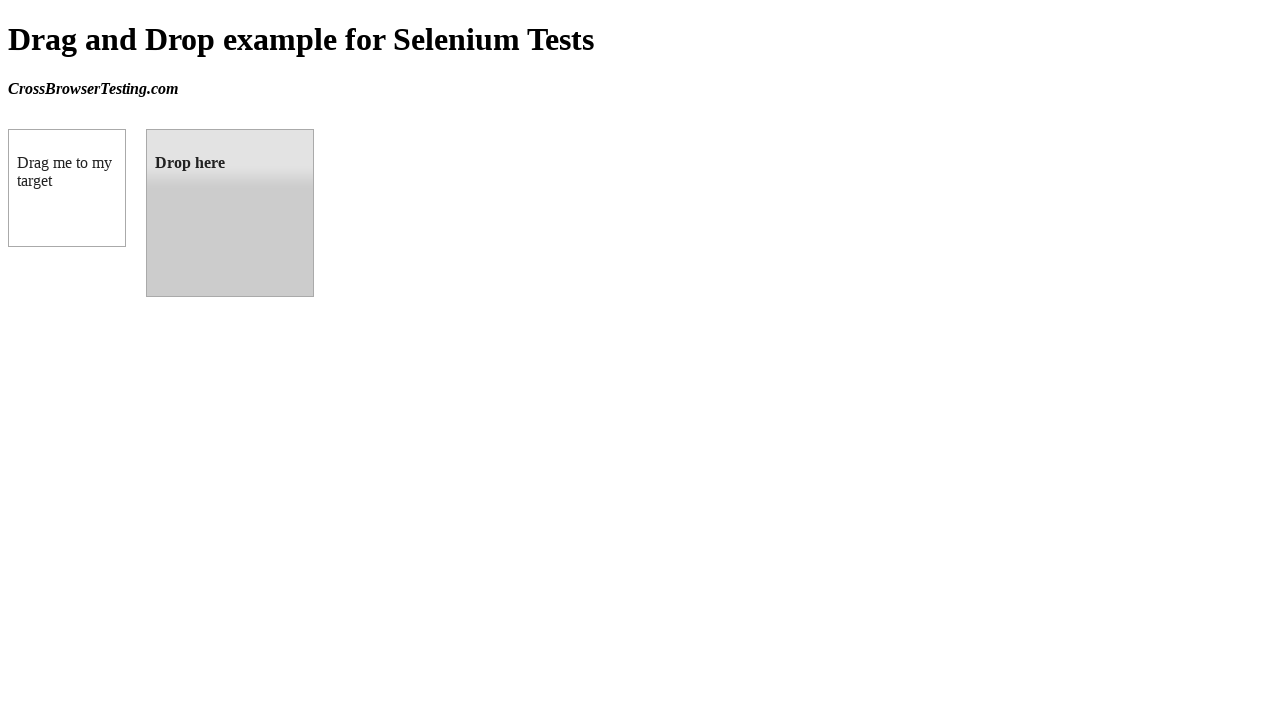

Located source element (draggable box A)
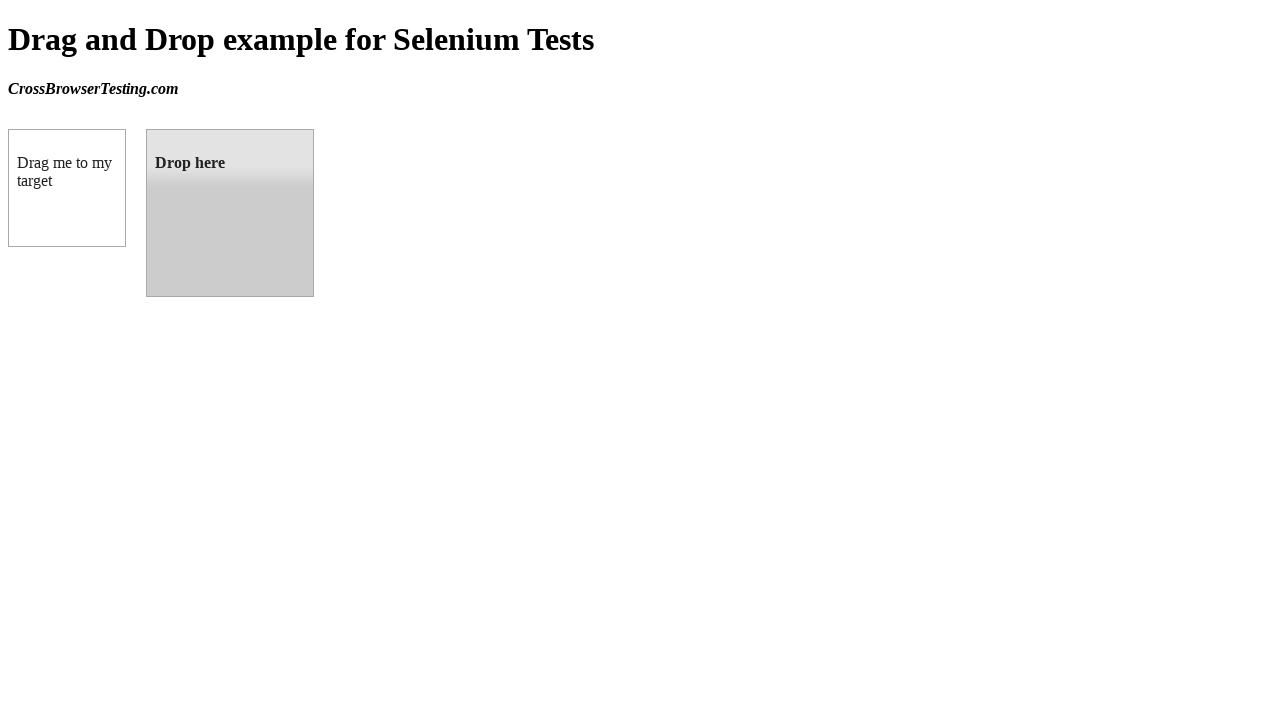

Retrieved bounding box of source element
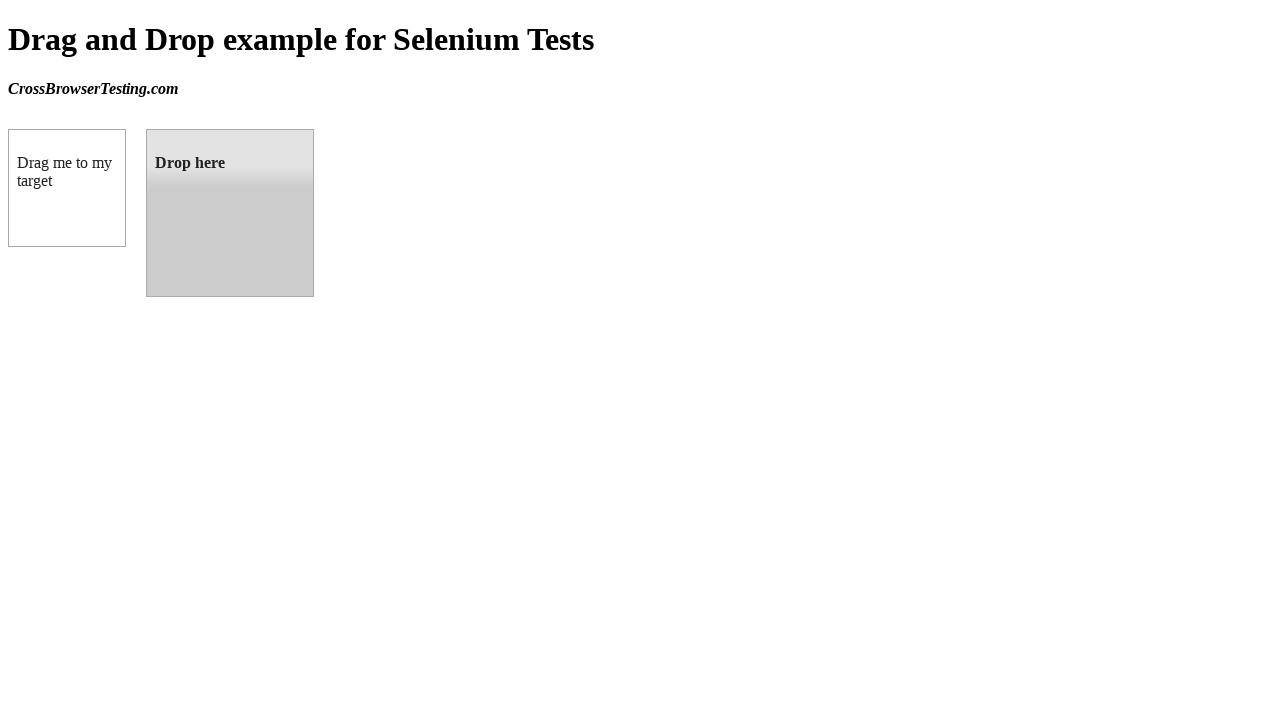

Located target element (droppable box B)
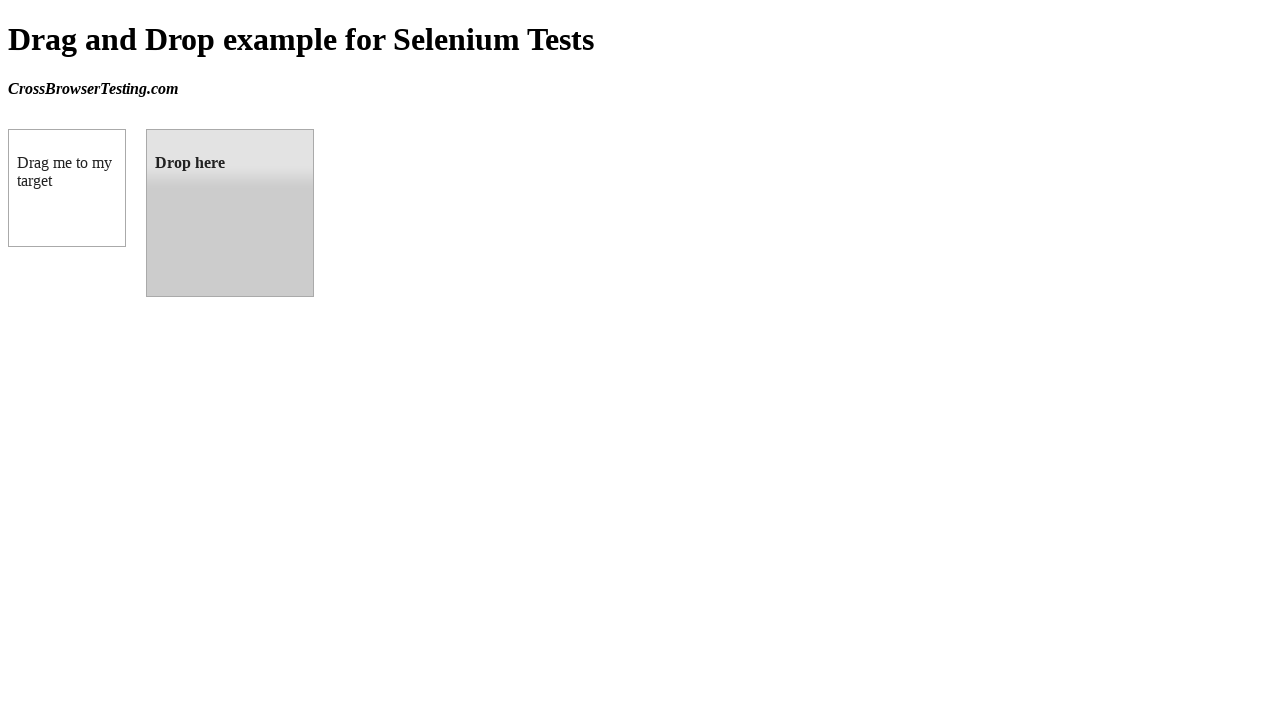

Retrieved bounding box of target element
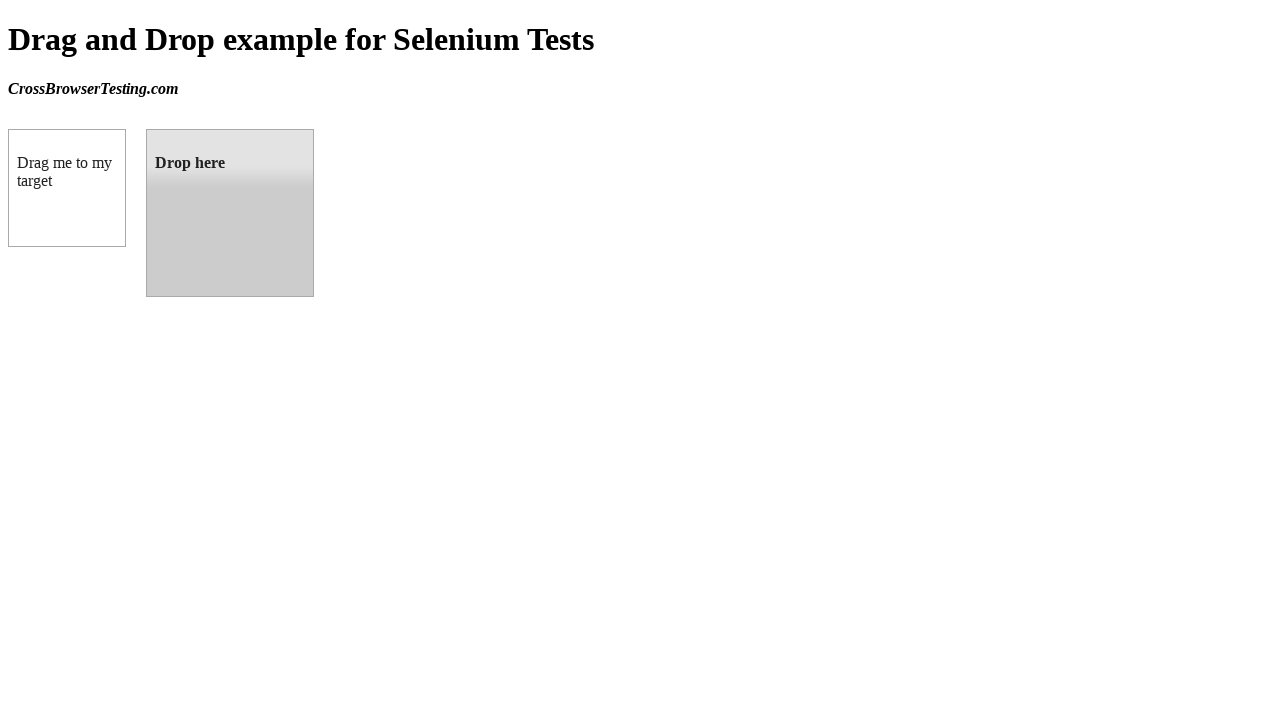

Moved mouse to center of source element at (67, 188)
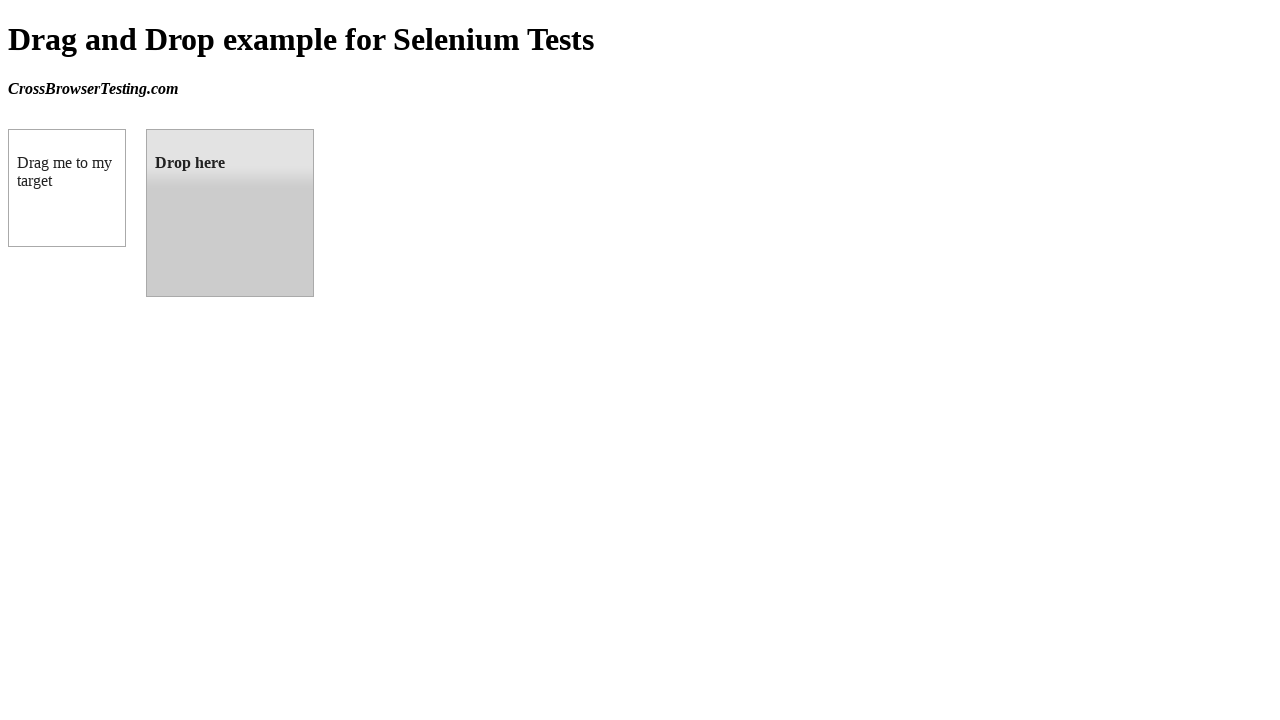

Pressed and held mouse button on source element at (67, 188)
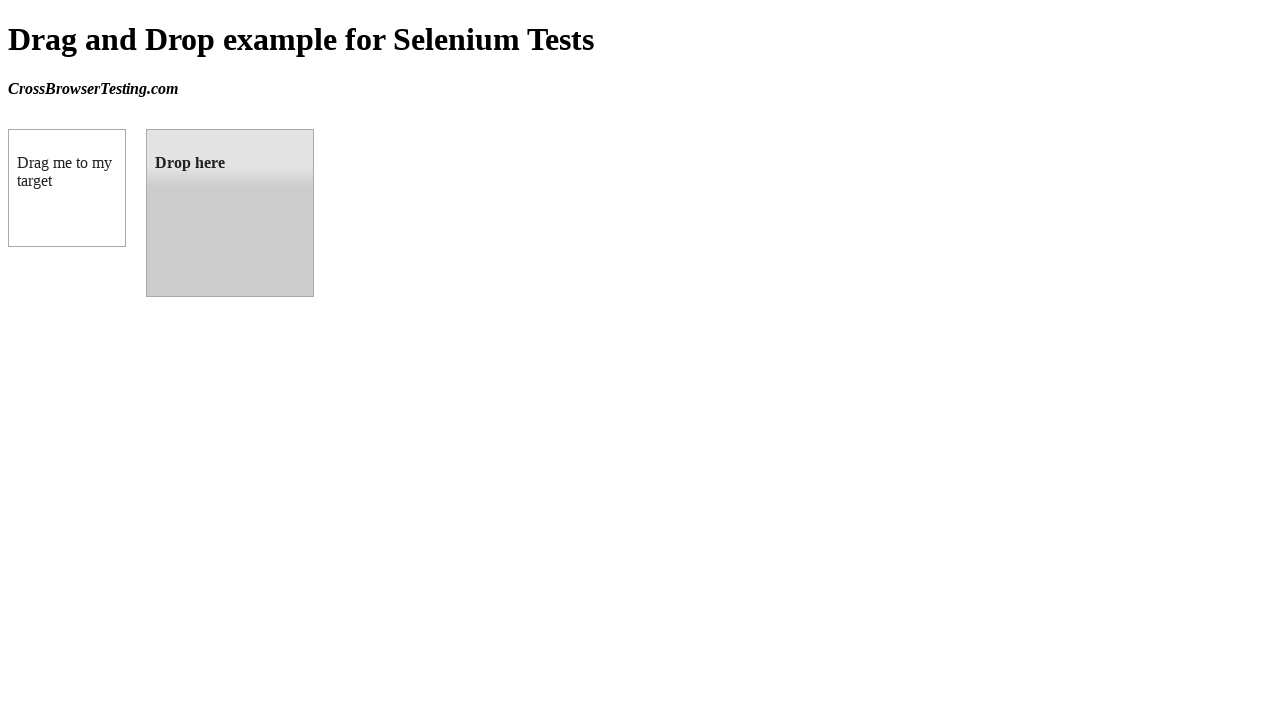

Dragged mouse to center of target element at (230, 213)
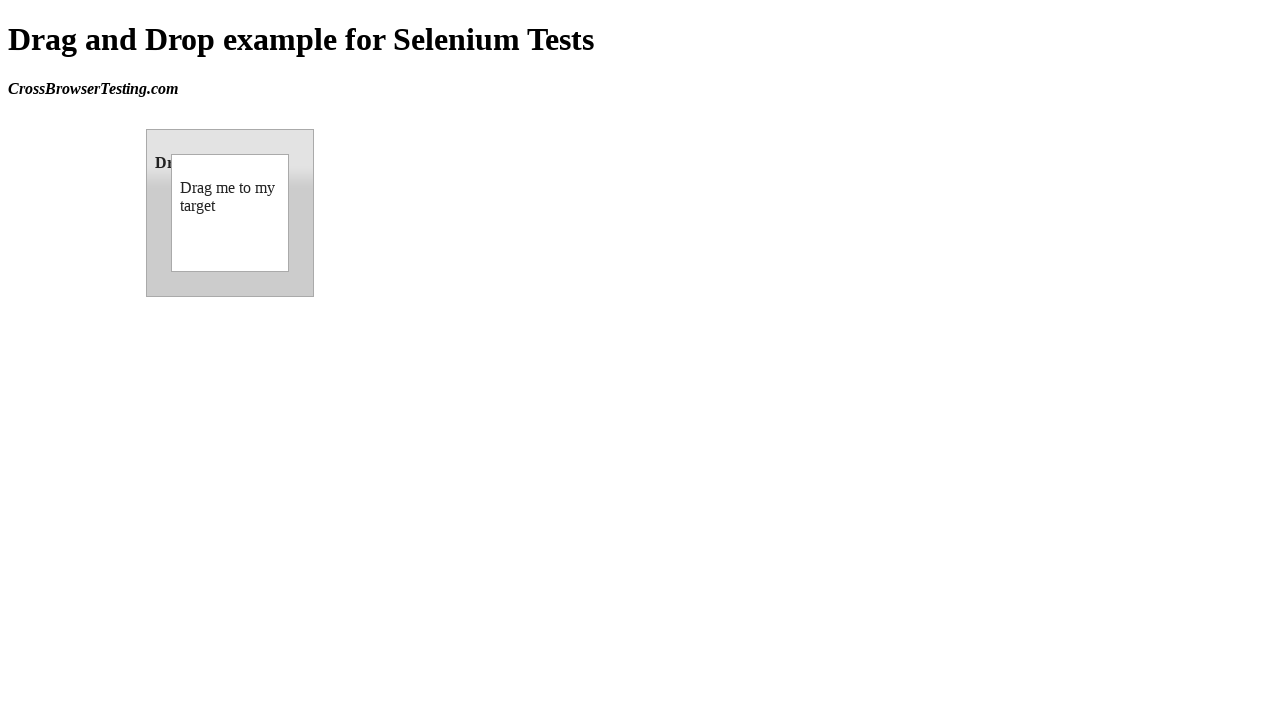

Released mouse button to complete drag-and-drop at (230, 213)
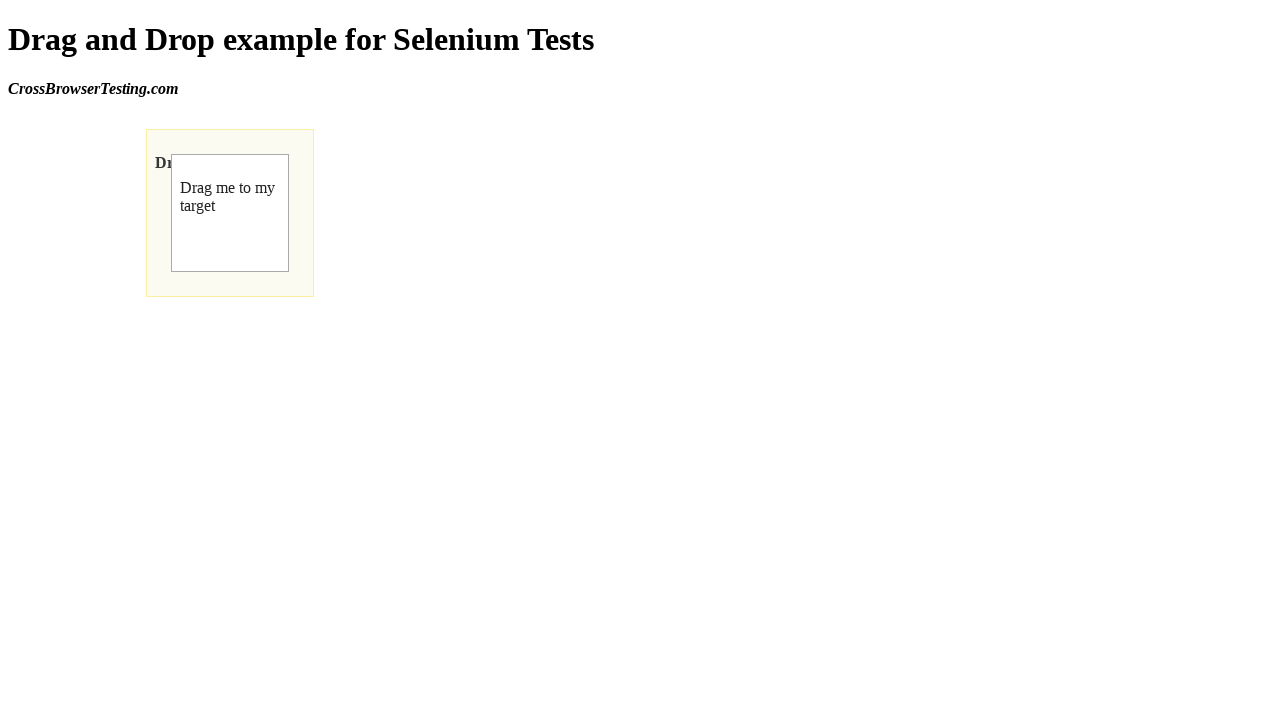

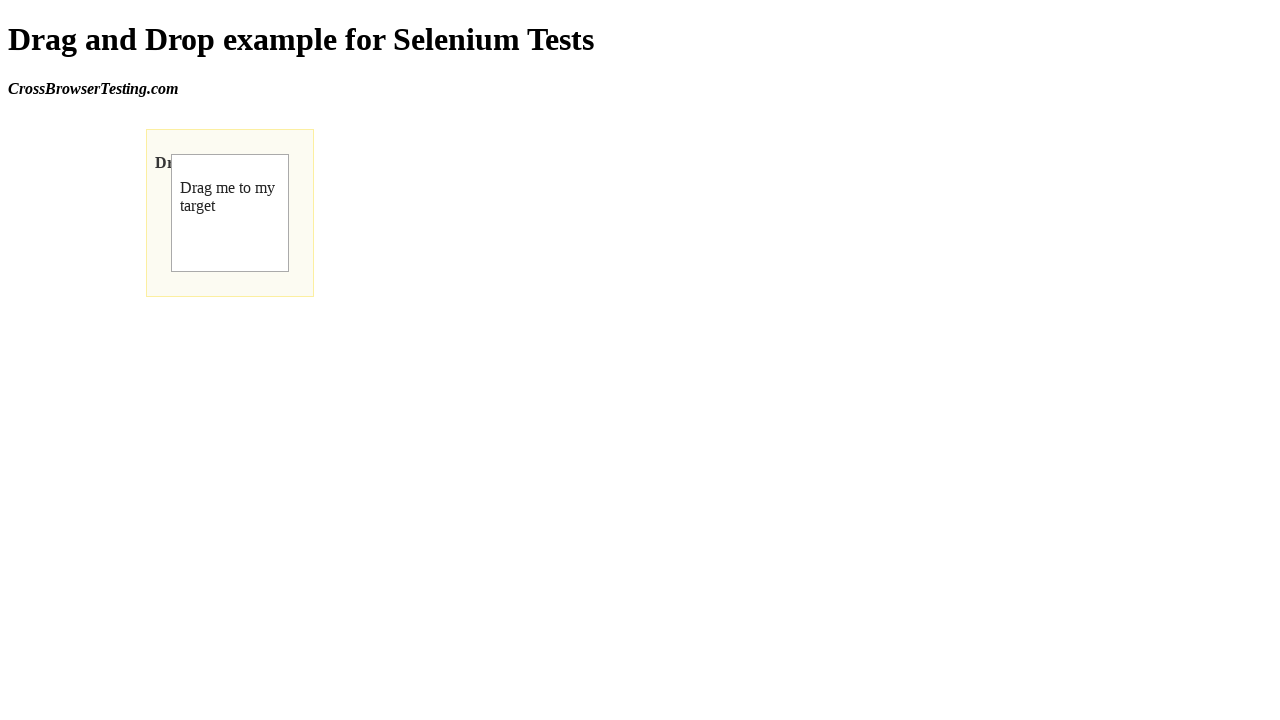